Tests double-click functionality on a button and verifies the success message is displayed

Starting URL: https://demoqa.com/buttons

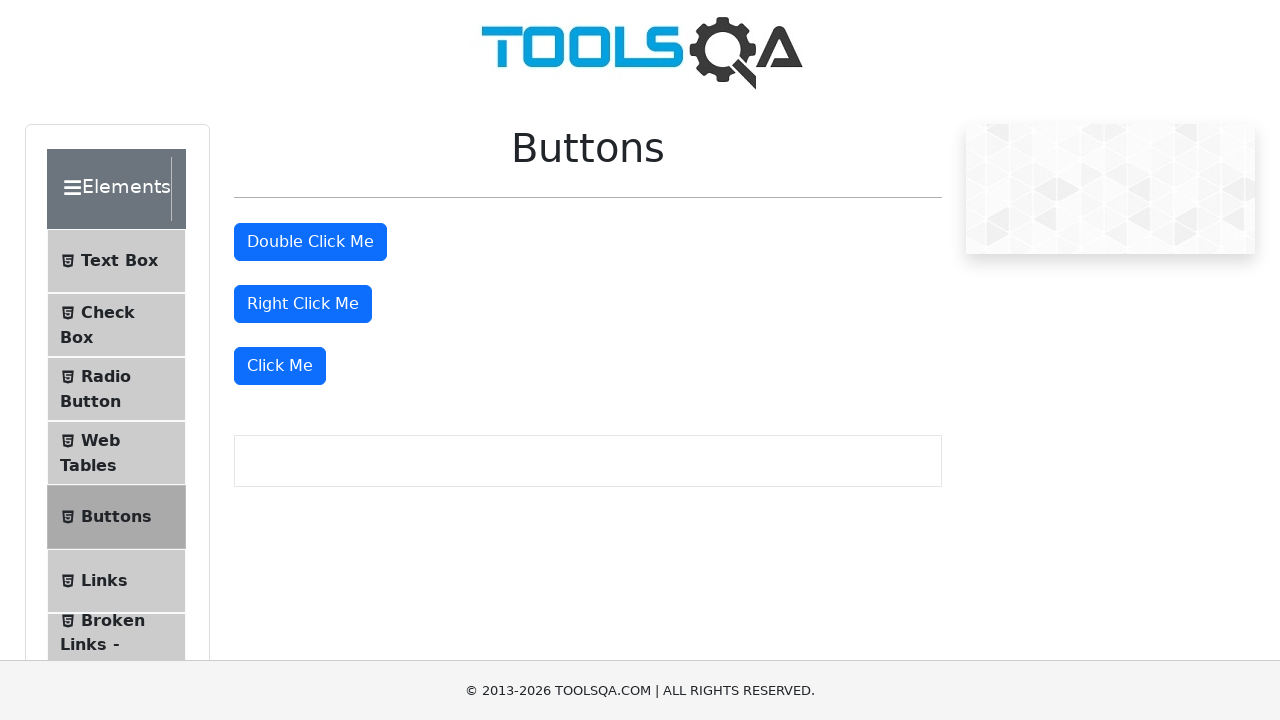

Double-clicked the double click button at (310, 242) on #doubleClickBtn
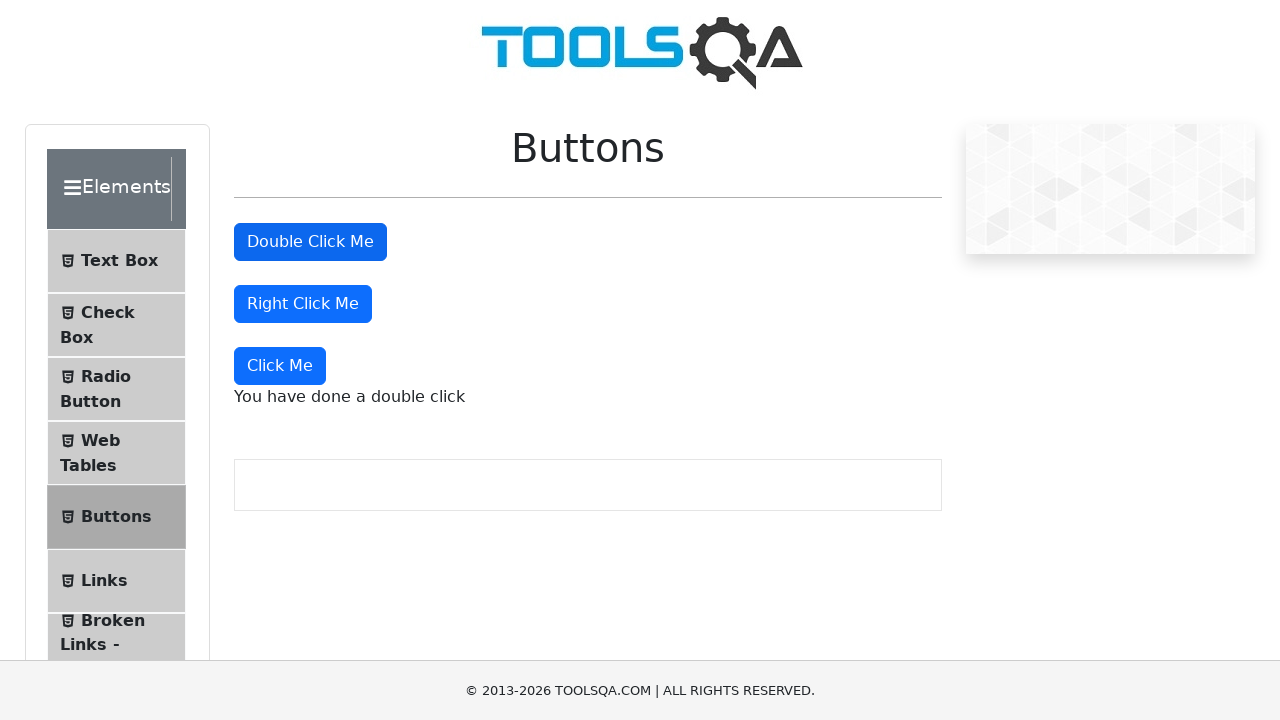

Located the double click message element
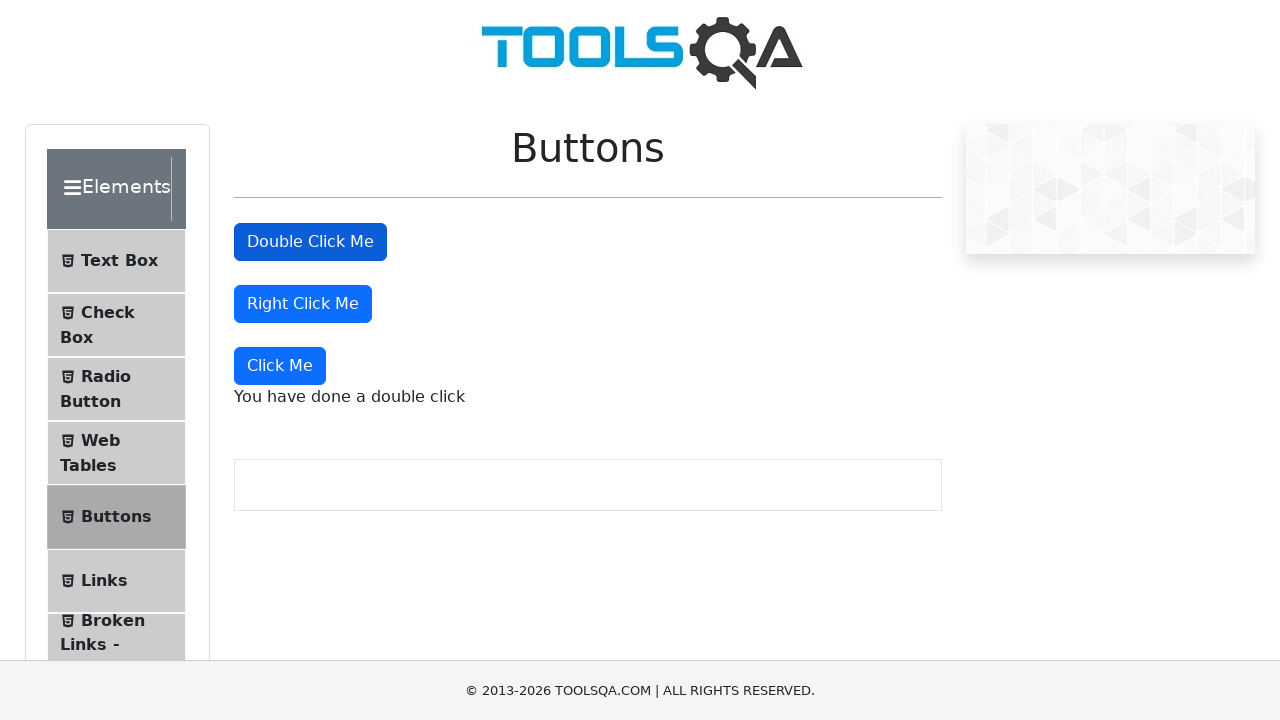

Double click message became visible
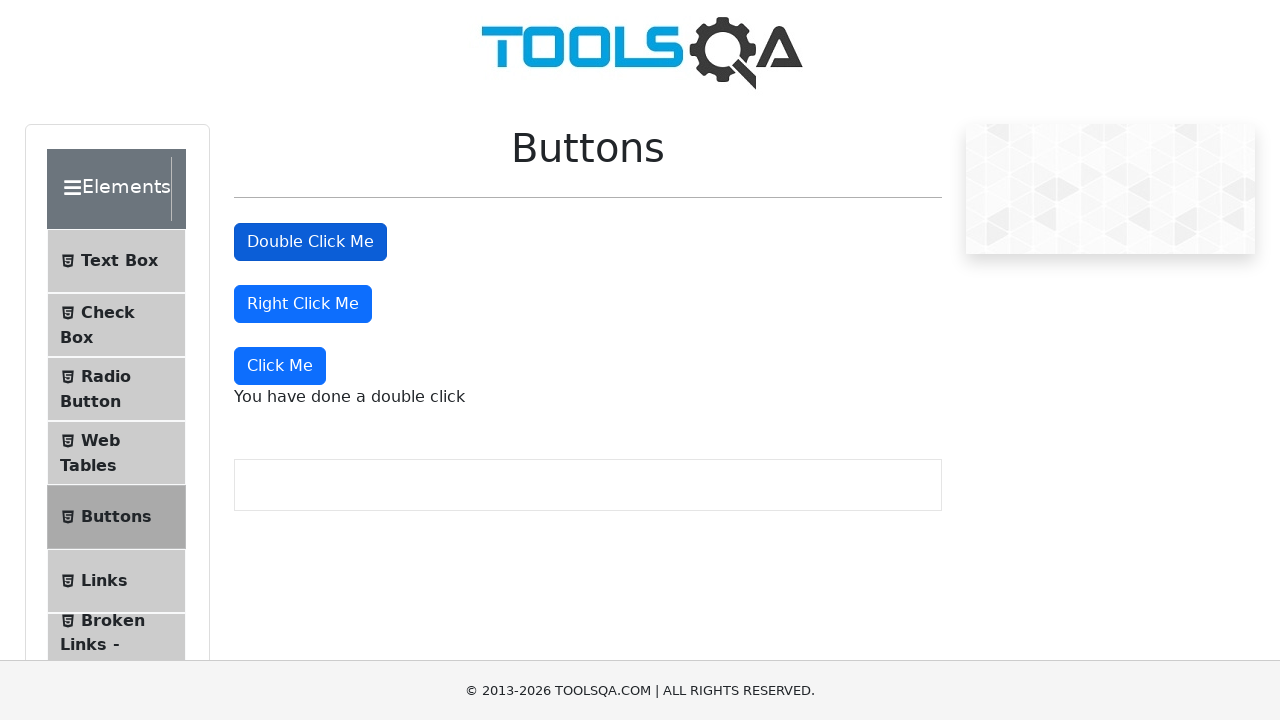

Verified success message displays correct text: 'You have done a double click'
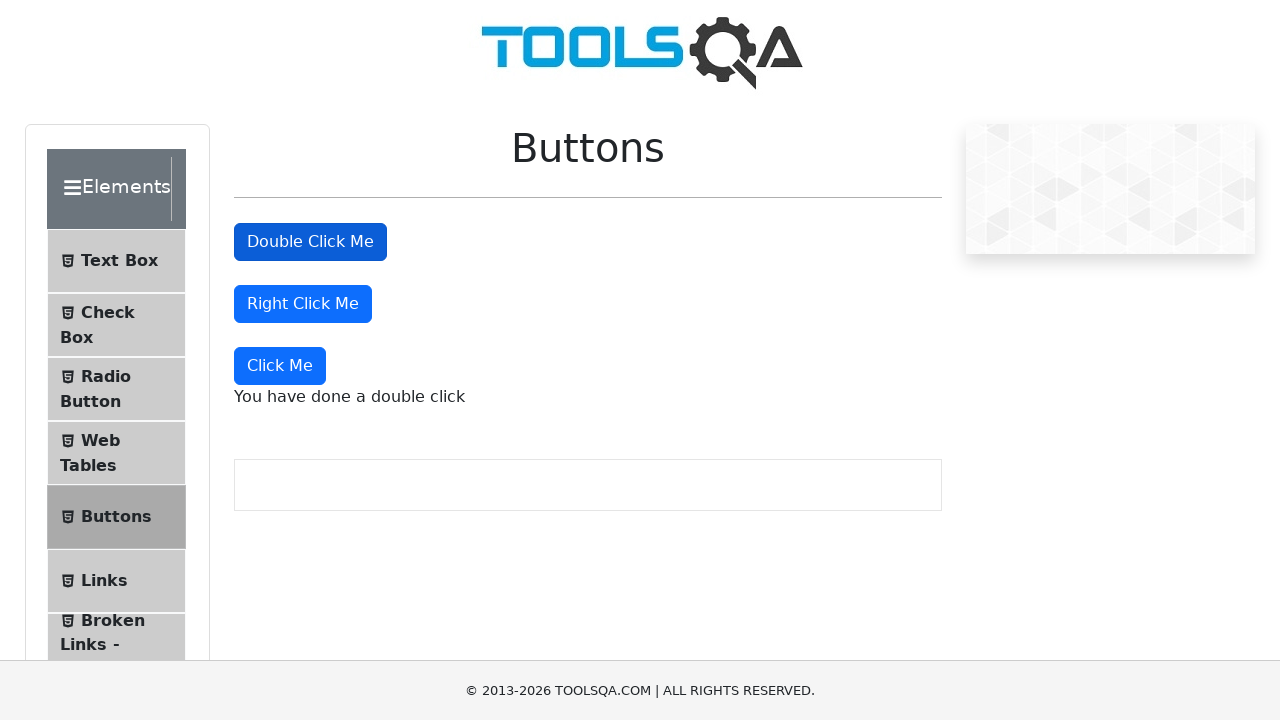

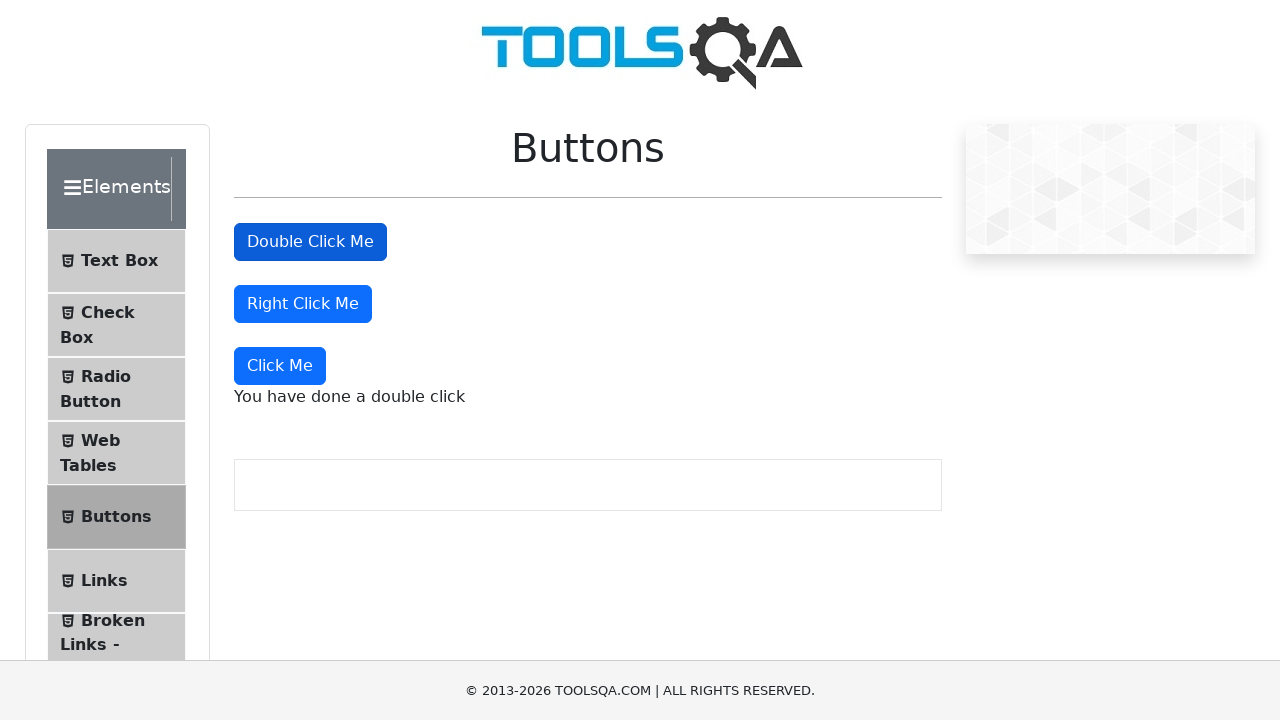